Tests e-commerce functionality by searching for and adding multiple specific products (Cucumber, Brocolli, Beetroot, Carrot) to the shopping cart

Starting URL: https://rahulshettyacademy.com/seleniumPractise/#/

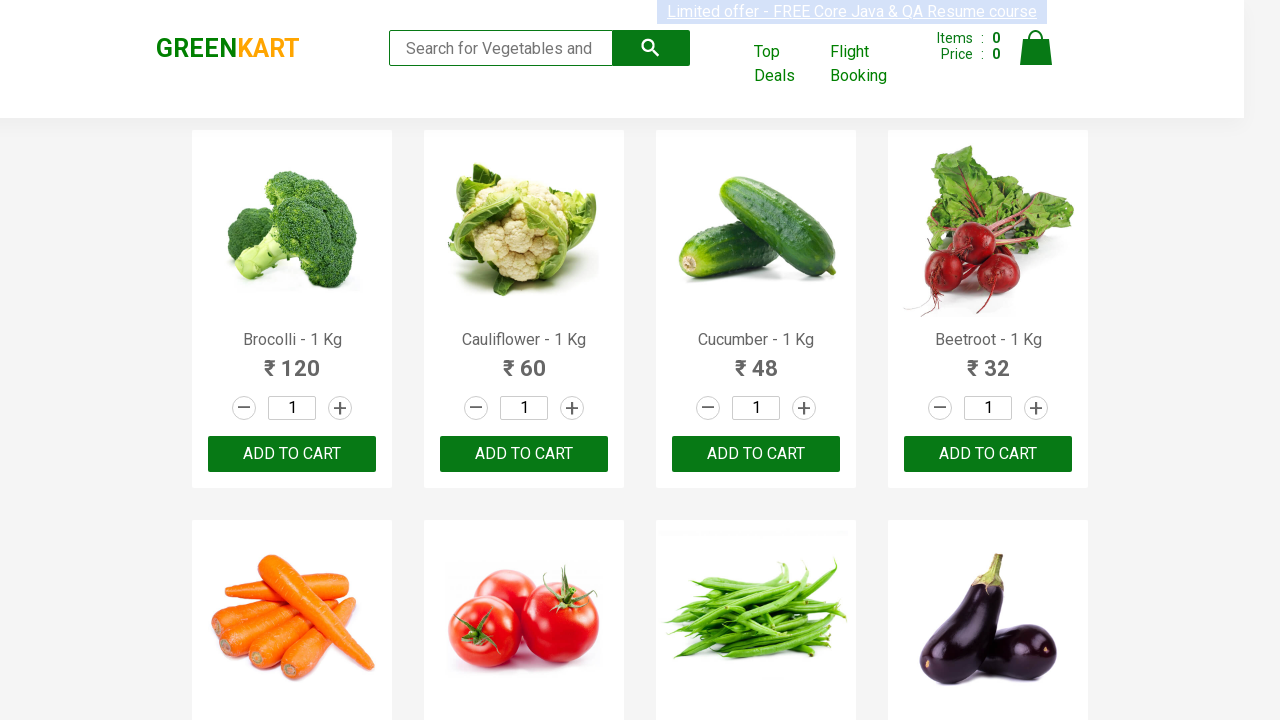

Waited for product elements to load on GreenKart page
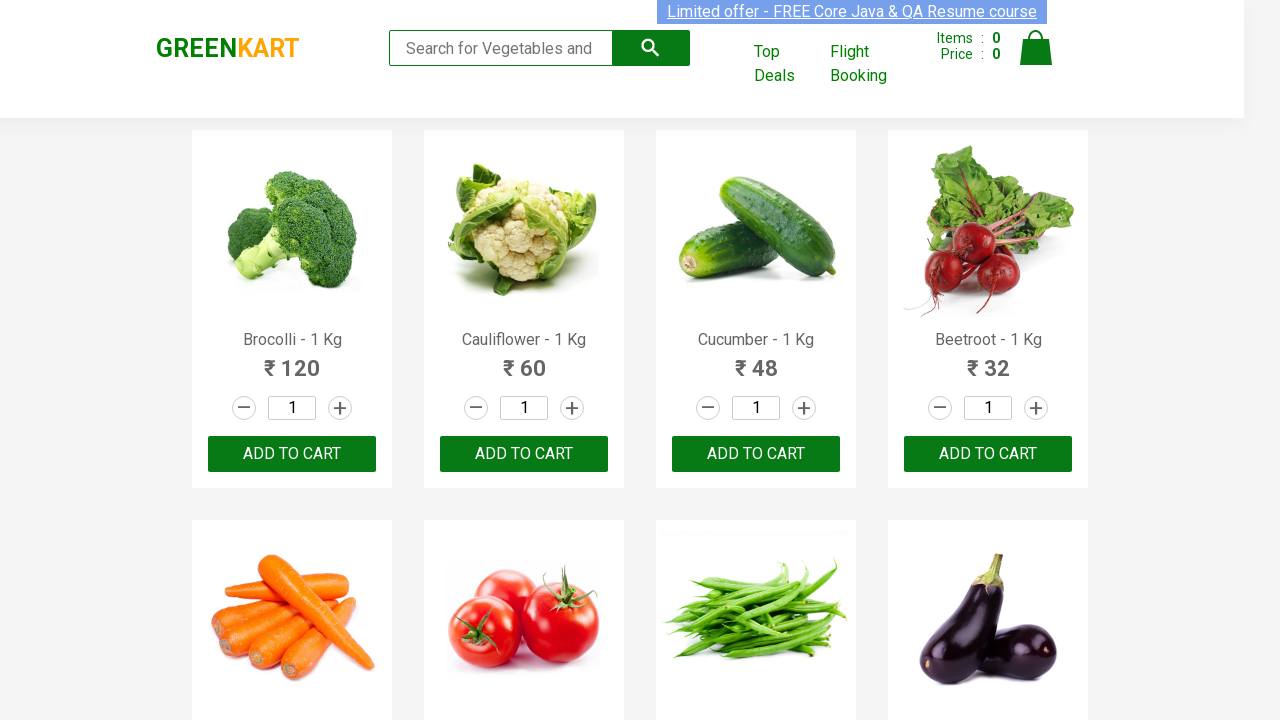

Retrieved all product name elements from the page
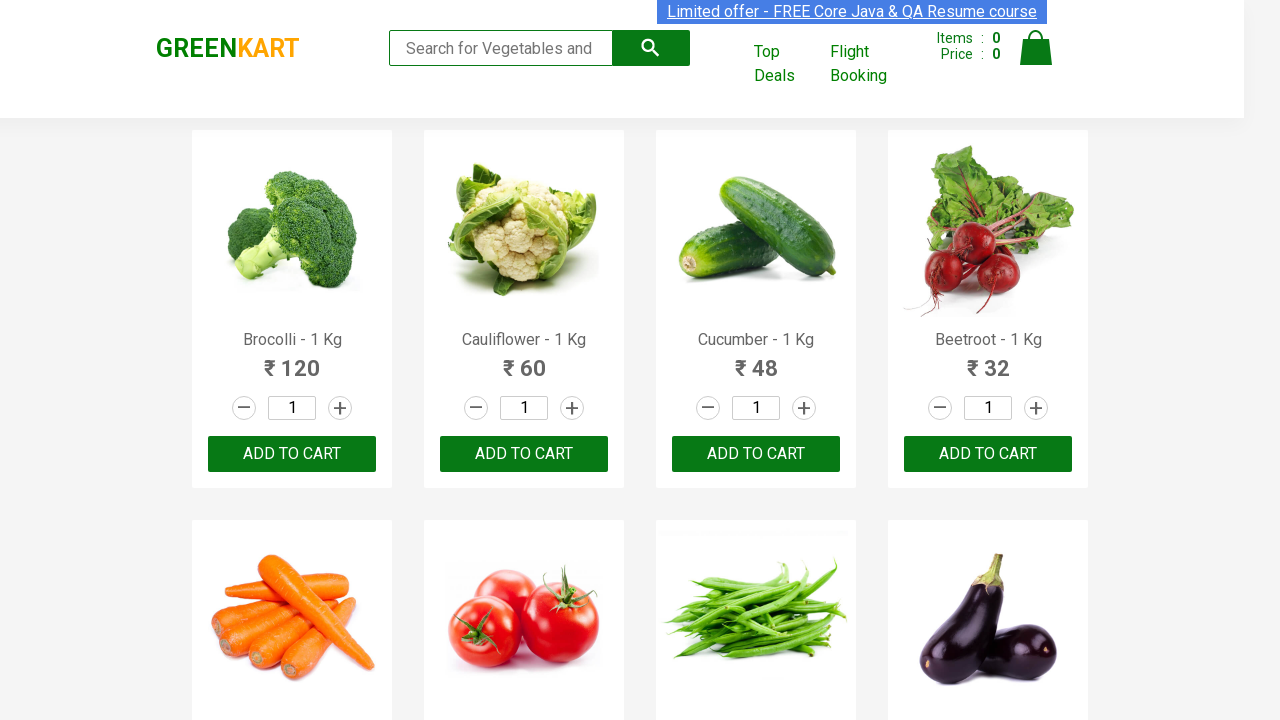

Clicked 'ADD TO CART' button for Brocolli at (292, 454) on xpath=//div[@class='product-action']/button >> nth=0
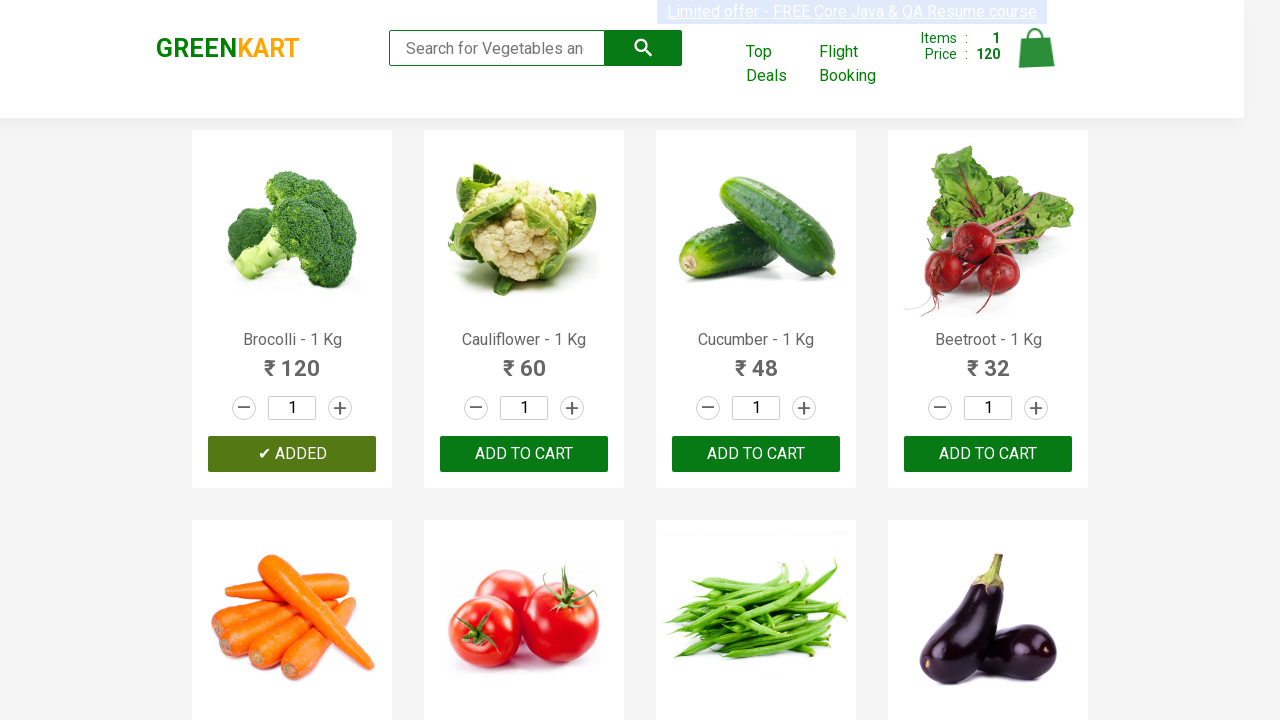

Waited for cart to update after adding Brocolli
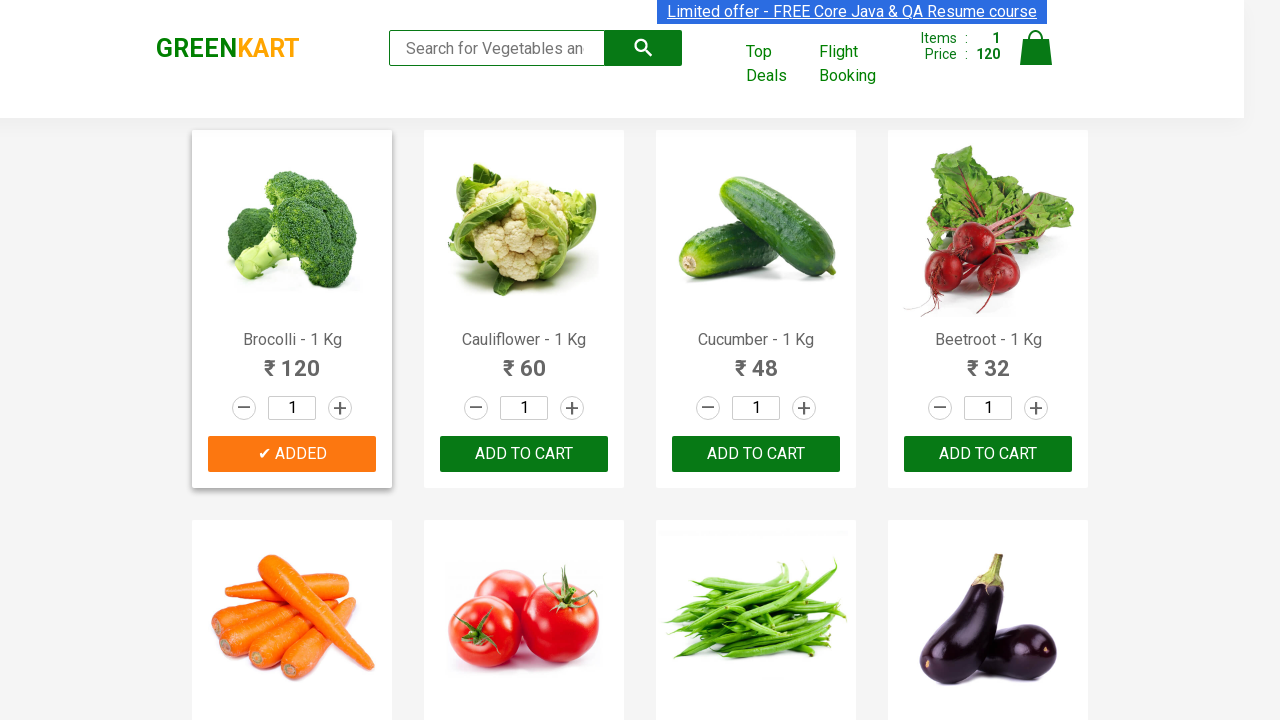

Clicked 'ADD TO CART' button for Cucumber at (756, 454) on xpath=//div[@class='product-action']/button >> nth=2
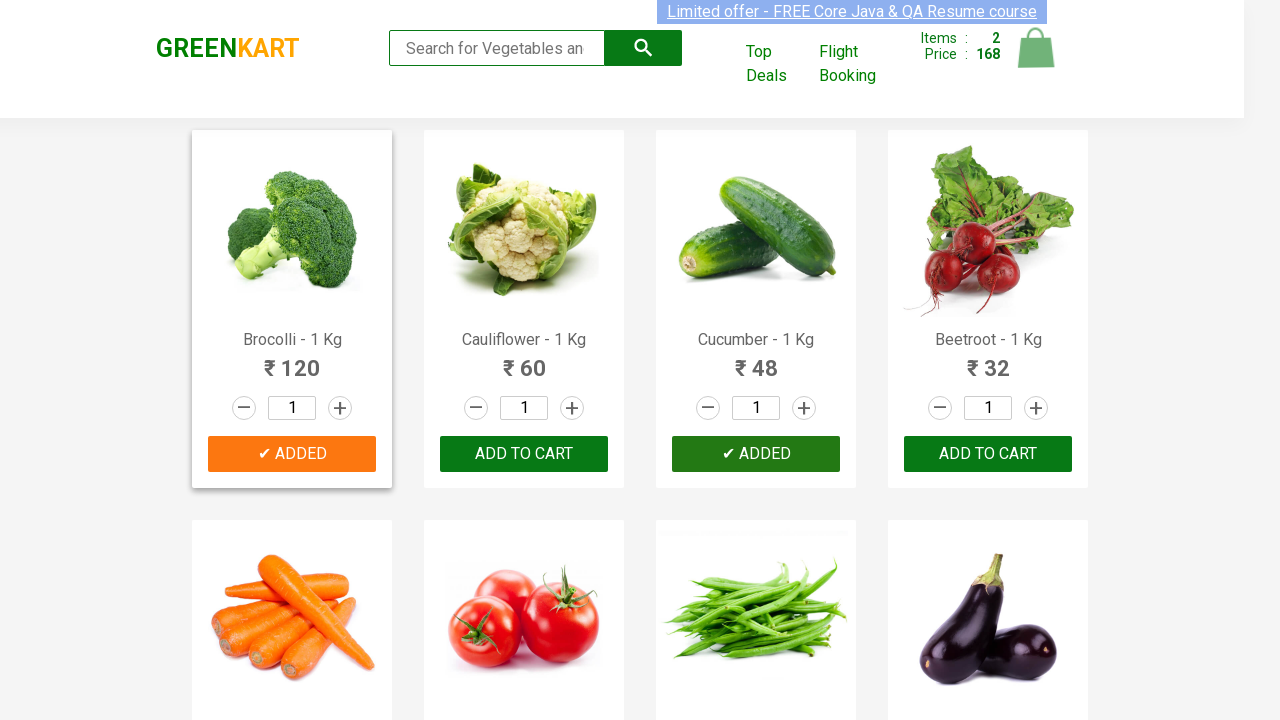

Waited for cart to update after adding Cucumber
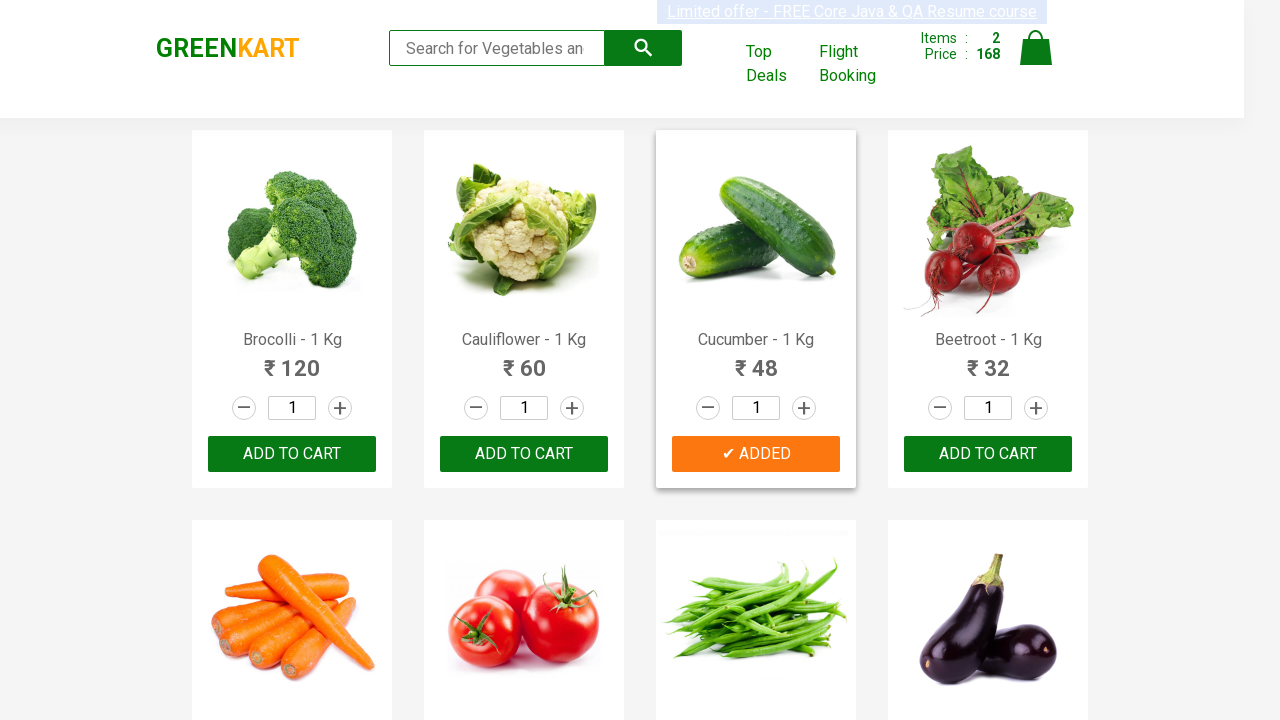

Clicked 'ADD TO CART' button for Beetroot at (988, 454) on xpath=//div[@class='product-action']/button >> nth=3
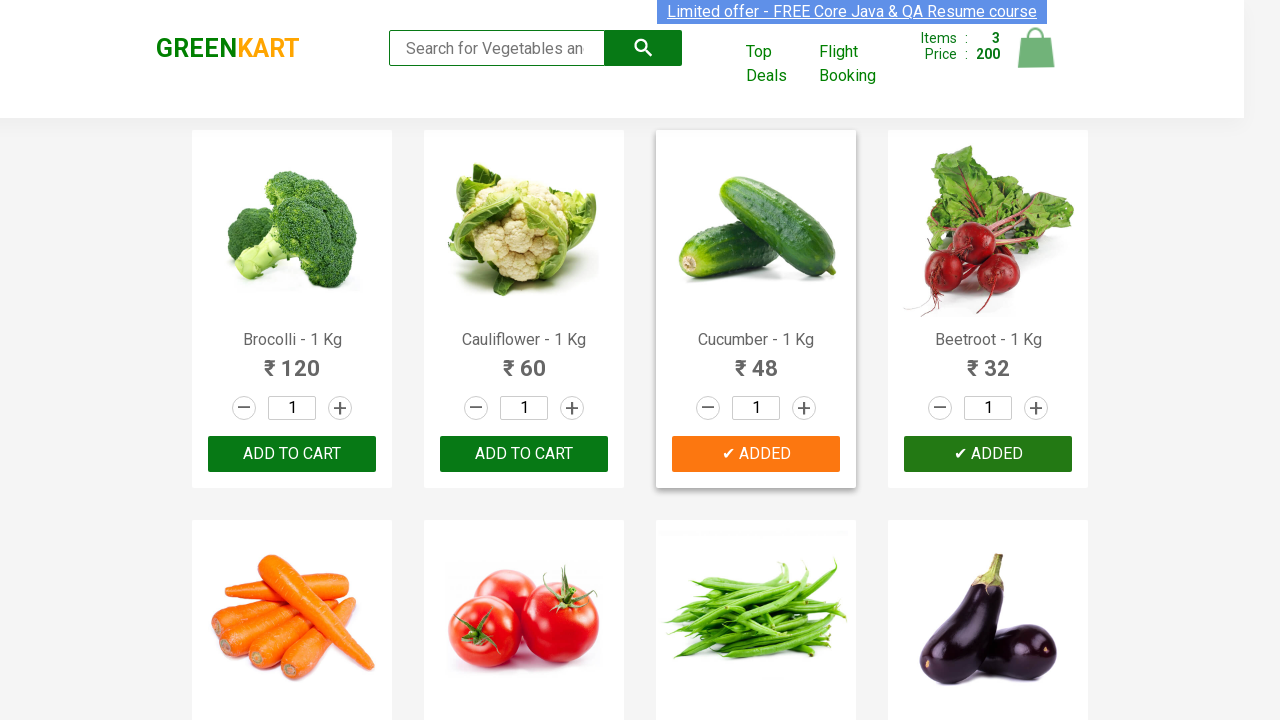

Waited for cart to update after adding Beetroot
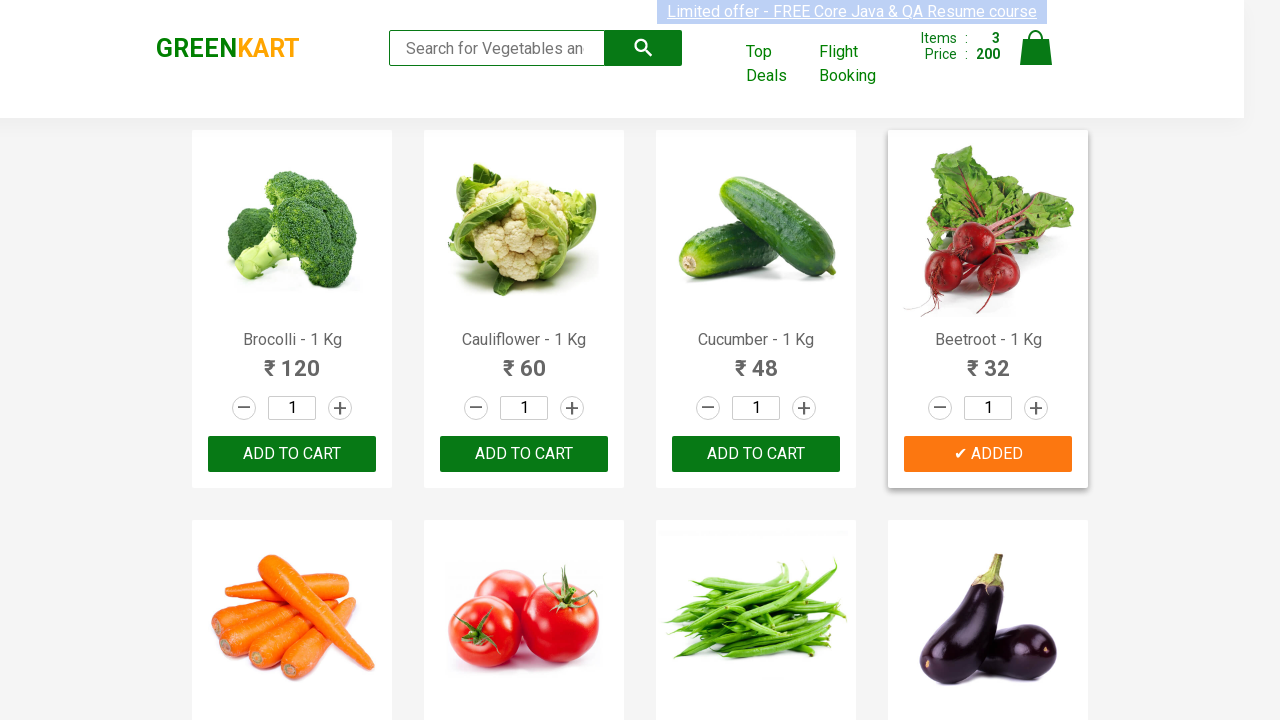

Clicked 'ADD TO CART' button for Carrot at (292, 360) on xpath=//div[@class='product-action']/button >> nth=4
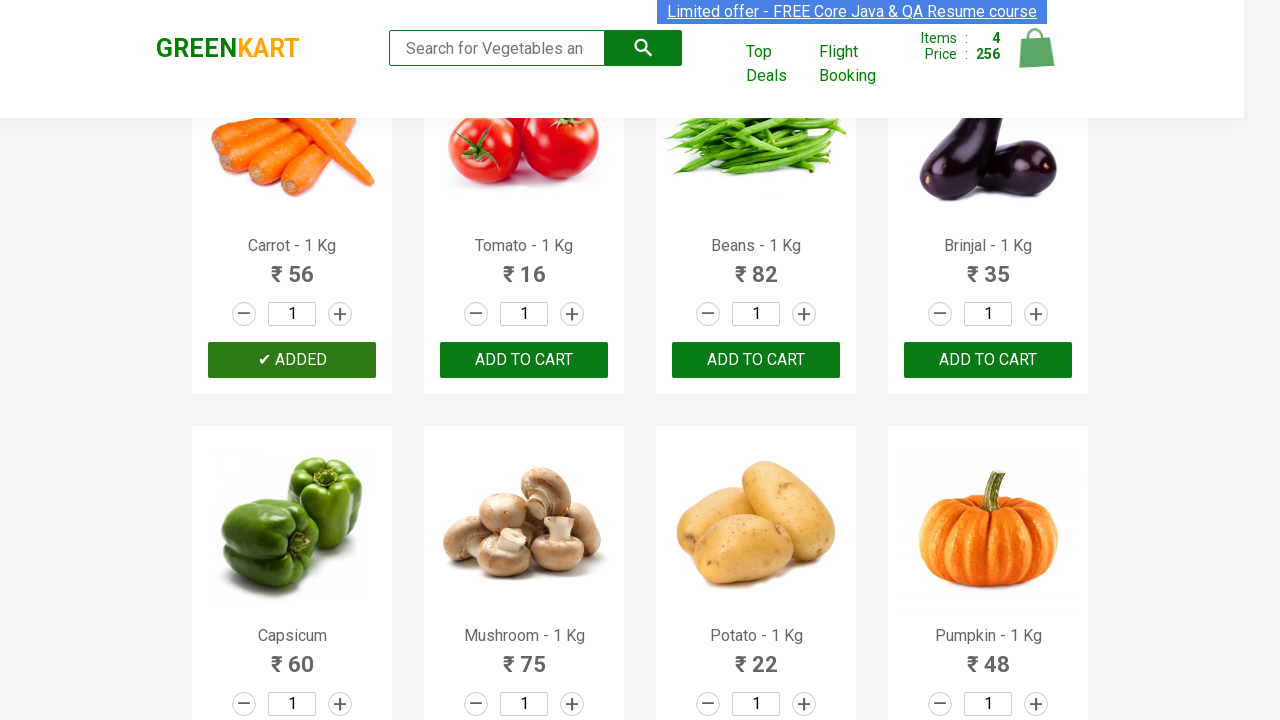

Waited for cart to update after adding Carrot
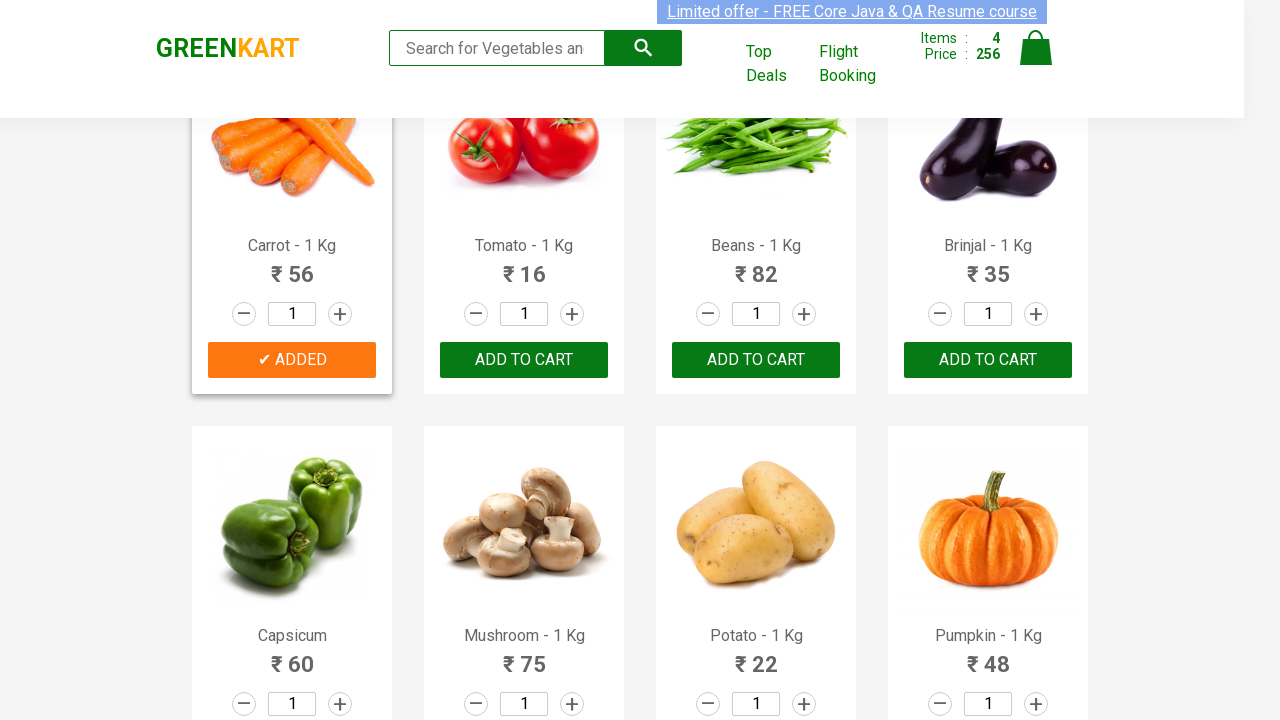

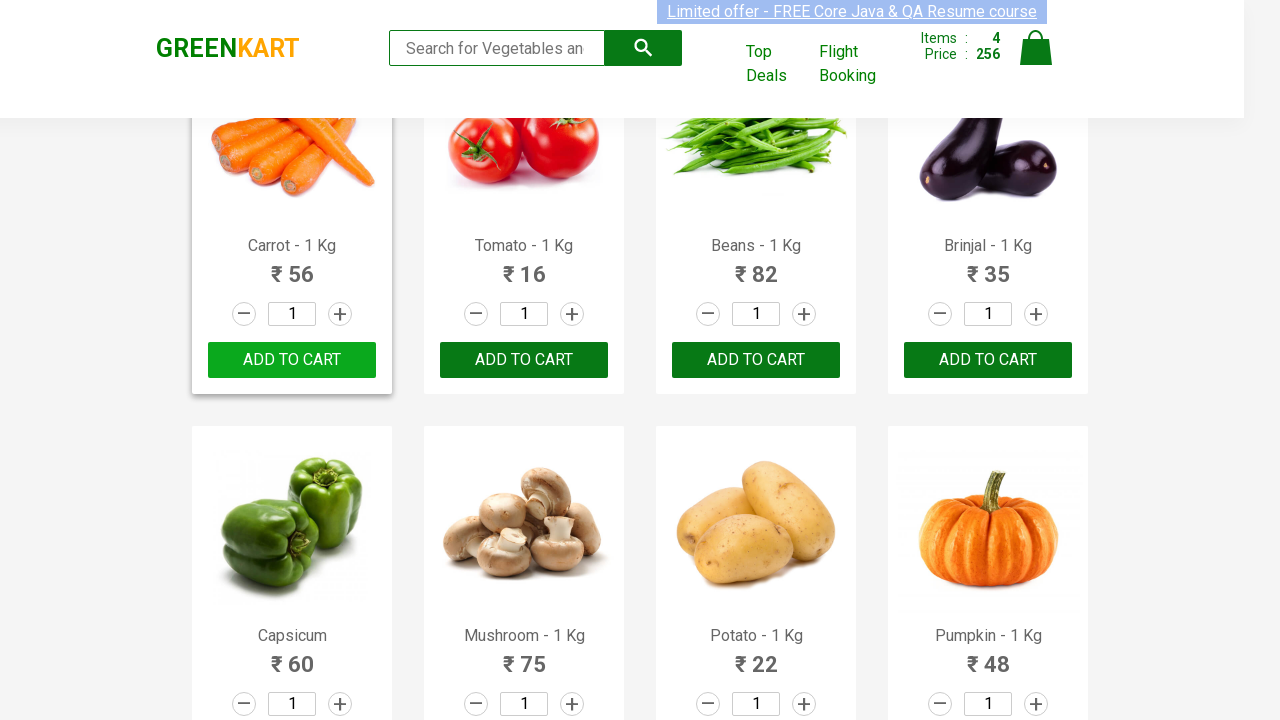